Tests that mouse interactions are handled correctly by moving the mouse over the plot area.

Starting URL: https://badj.github.io/NZGovDebtTrends2002-2025/

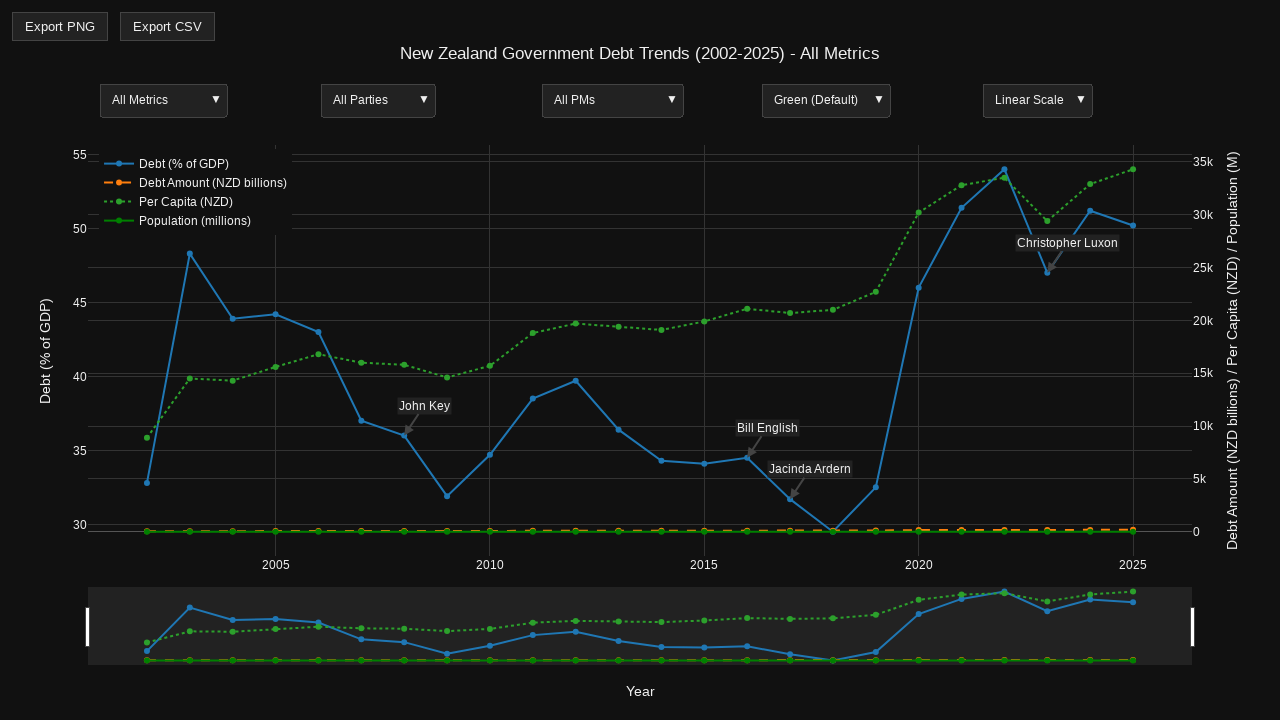

Plot visualization fully loaded
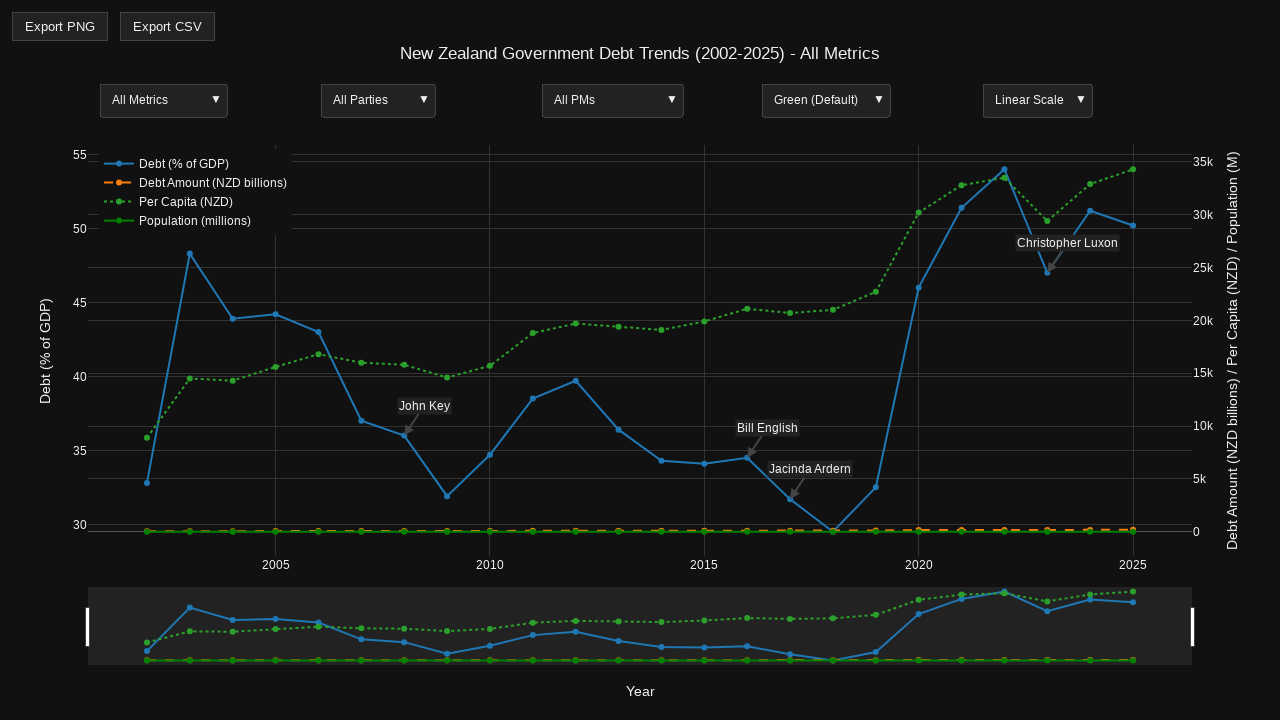

Located plot container element
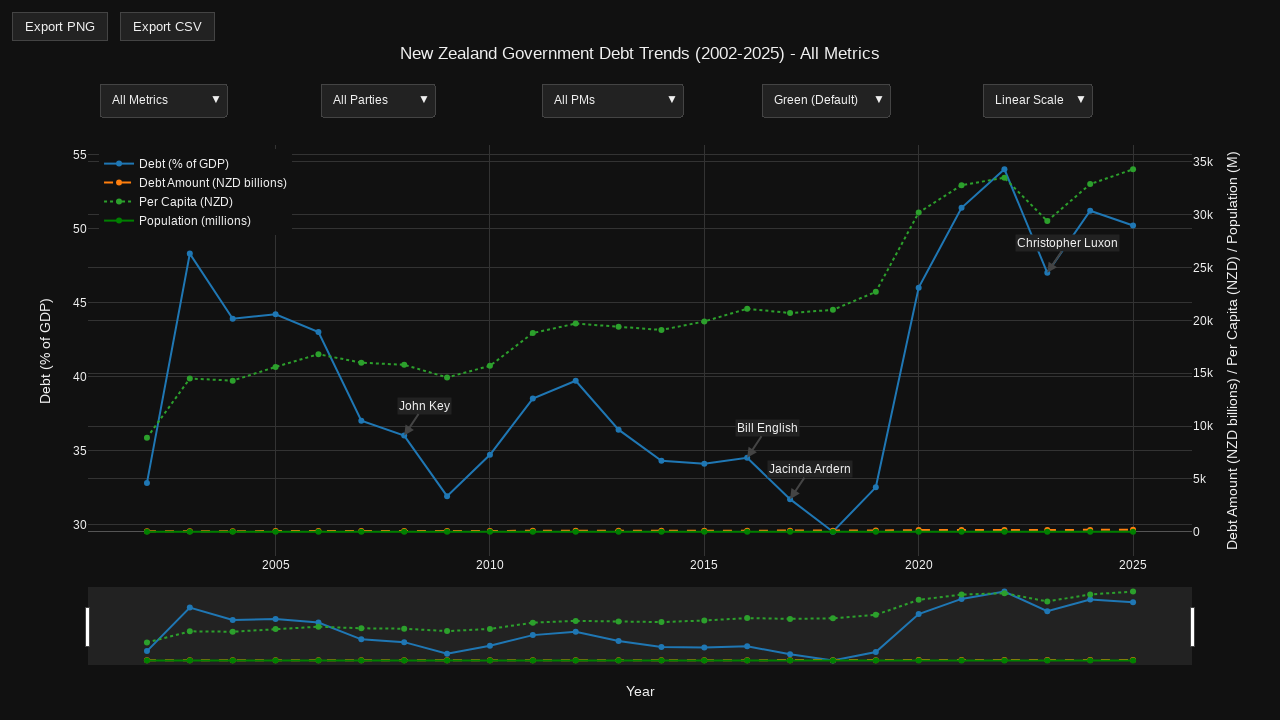

Retrieved plot container bounding box
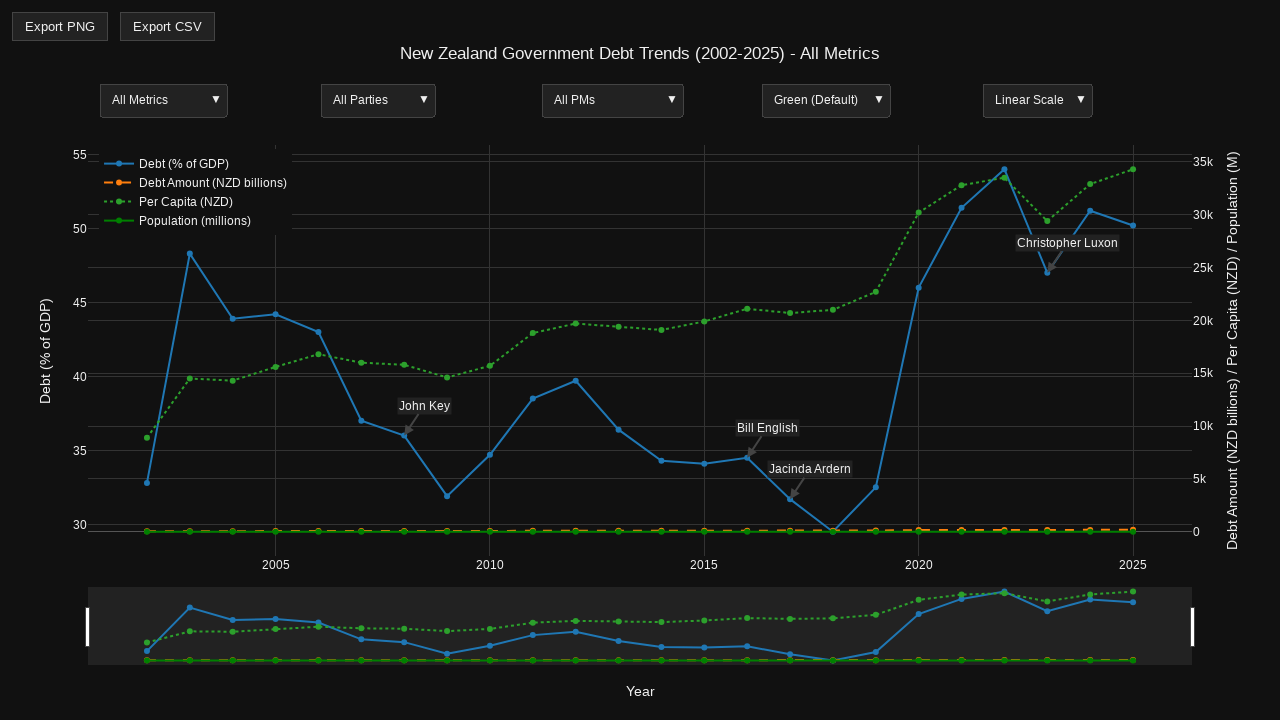

Moved mouse to center of plot area at (640, 395)
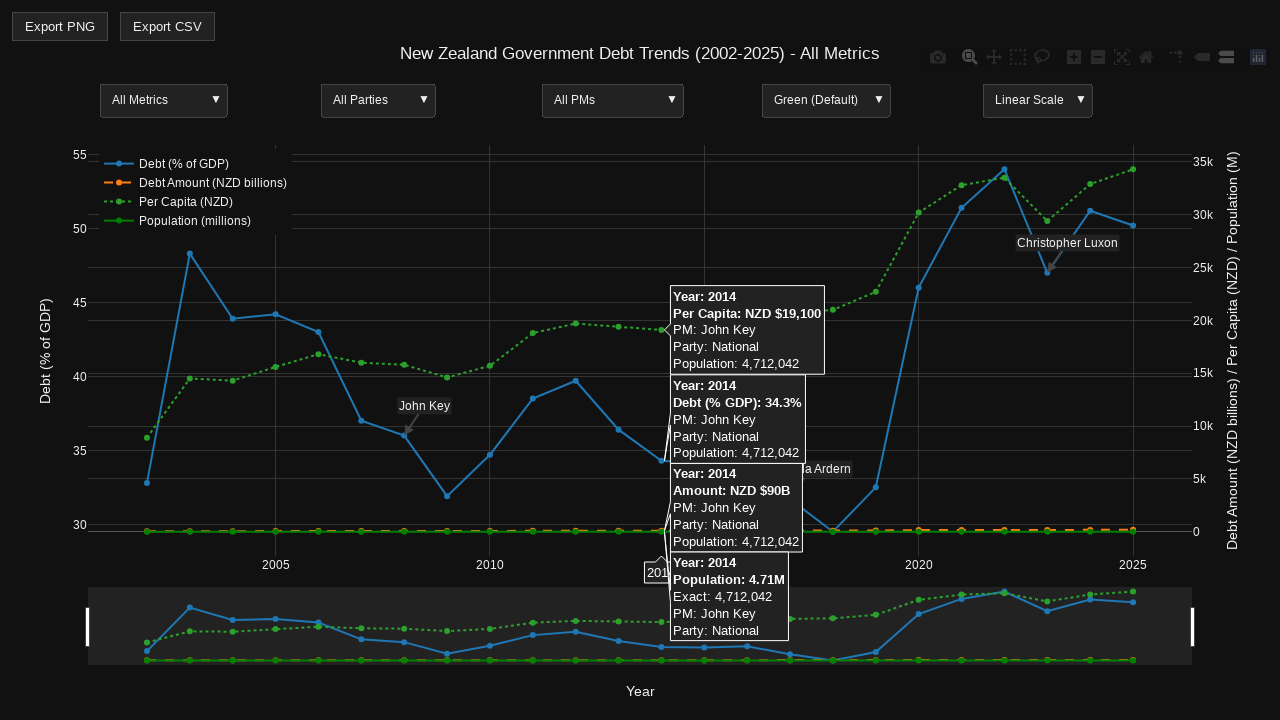

Waited for hover effects to render
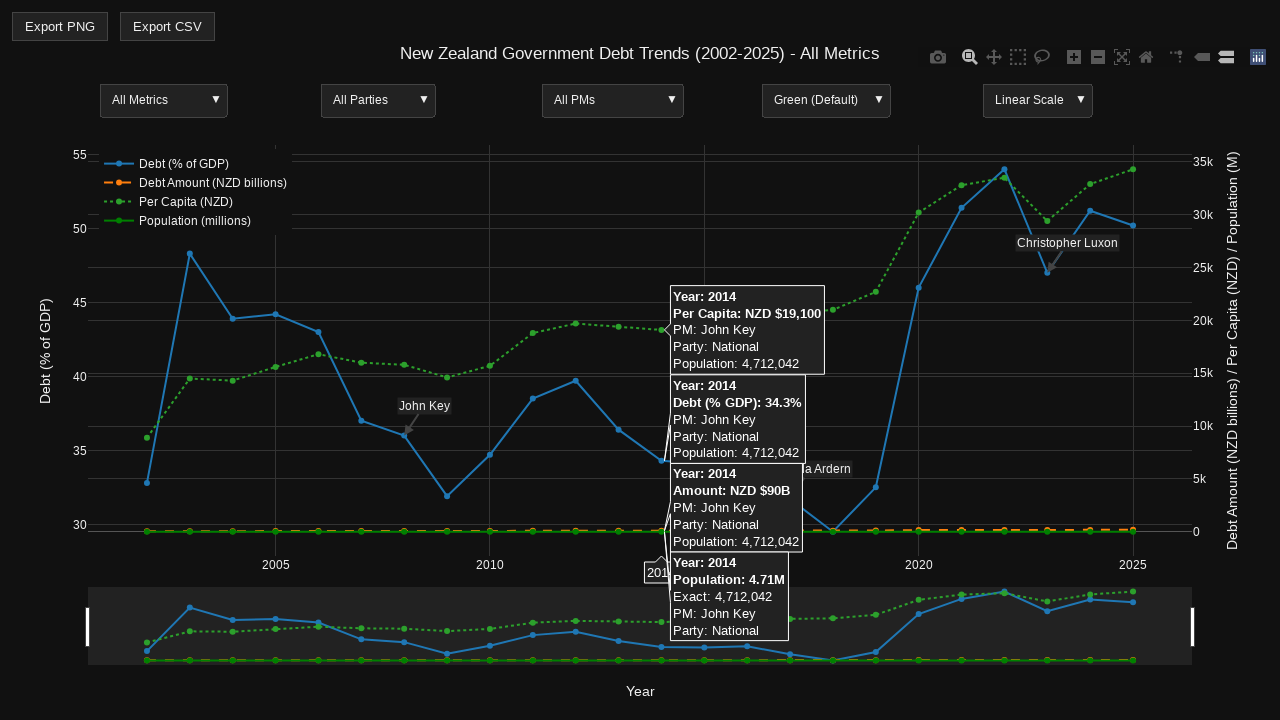

Verified plot cartesian layer is visible and responsive
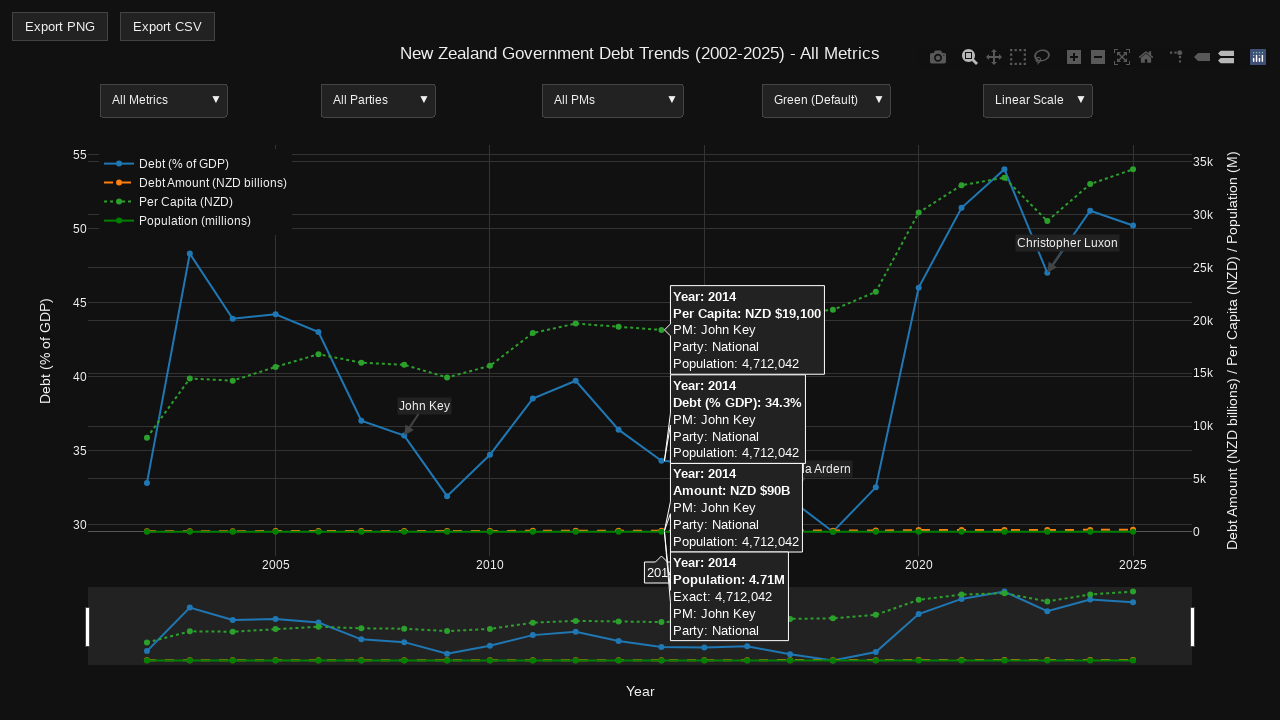

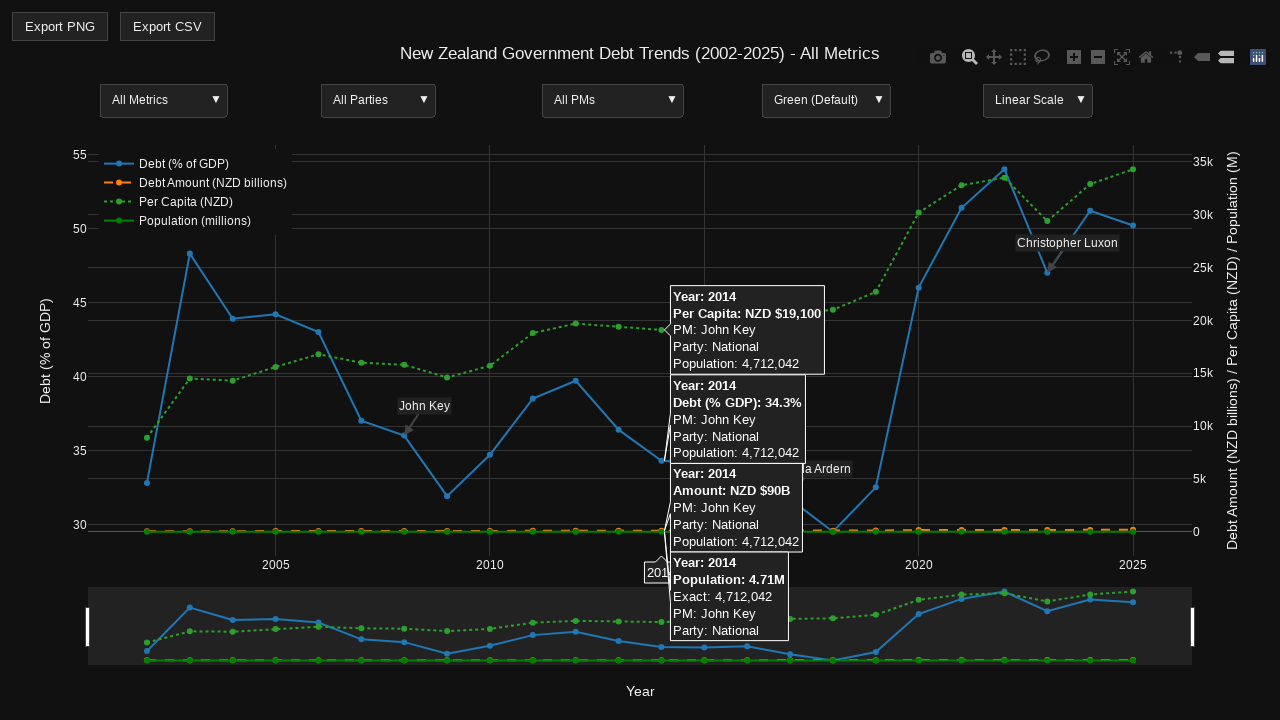